Tests the search/filter functionality on a web table by entering a search term and verifying that filtered results contain the search text

Starting URL: https://rahulshettyacademy.com/seleniumPractise/#/offers

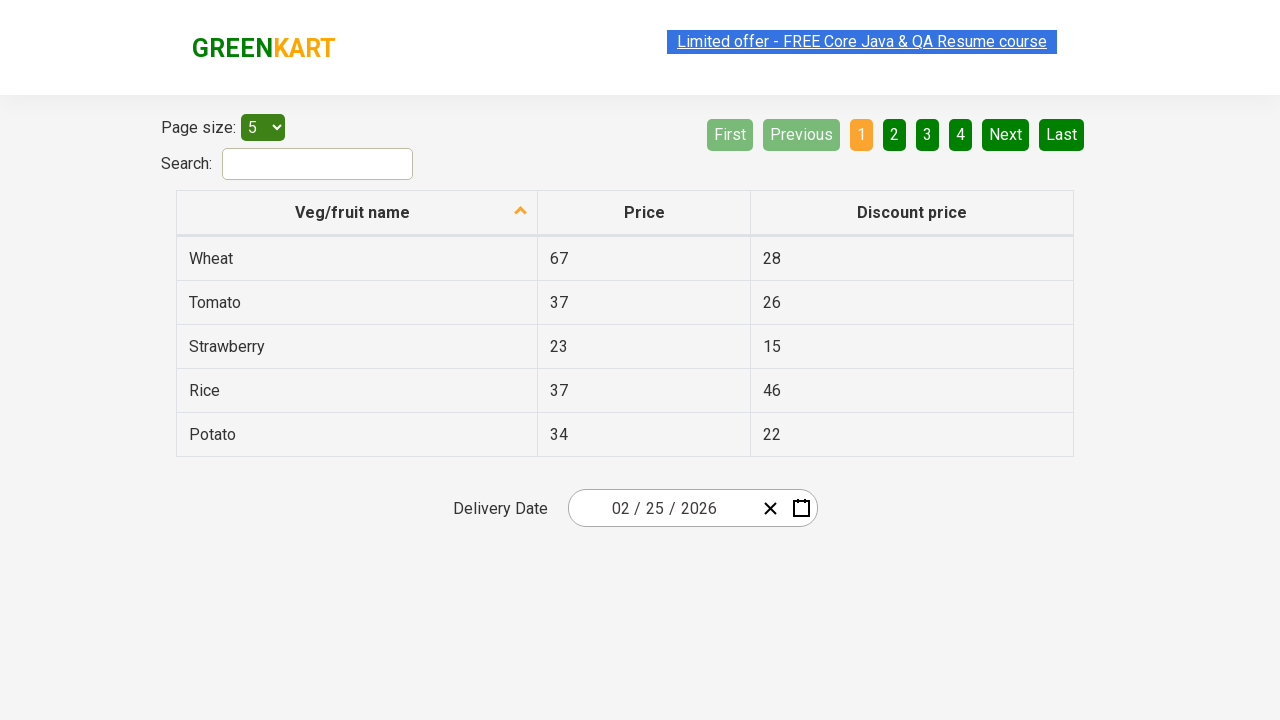

Filled search field with 'Rice' to filter web table on input#search-field
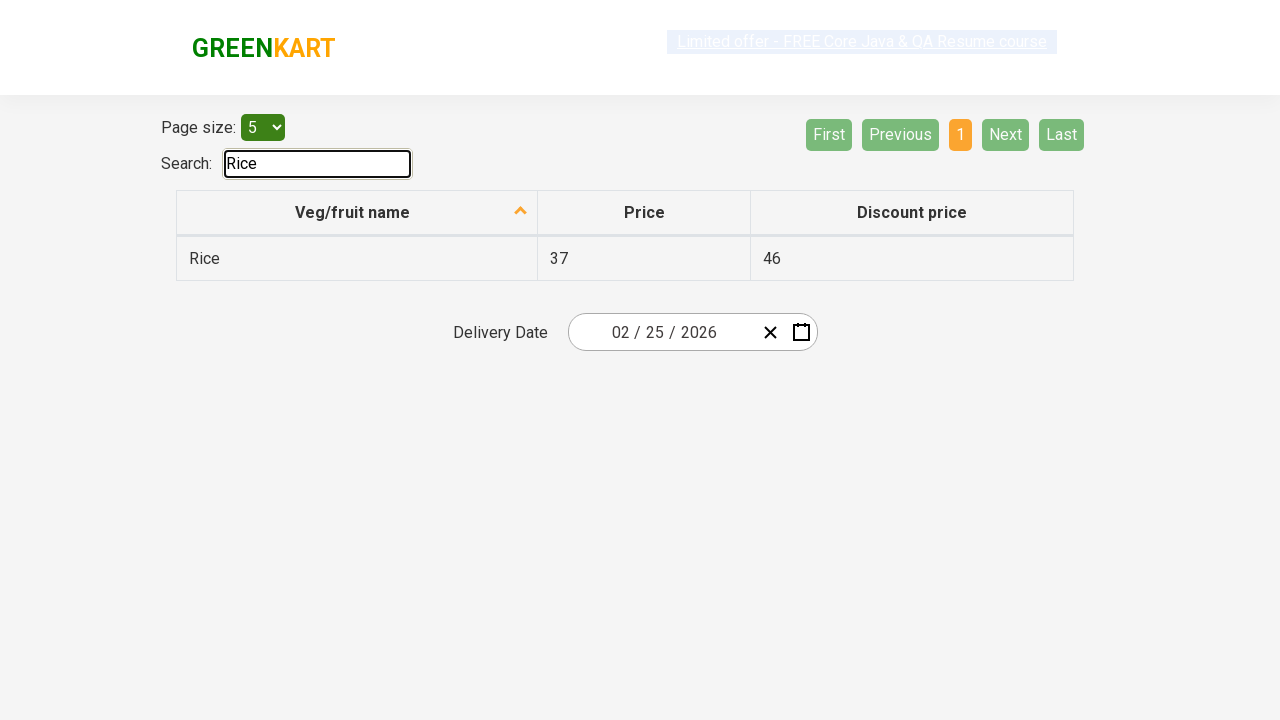

Waited for filter to apply to table
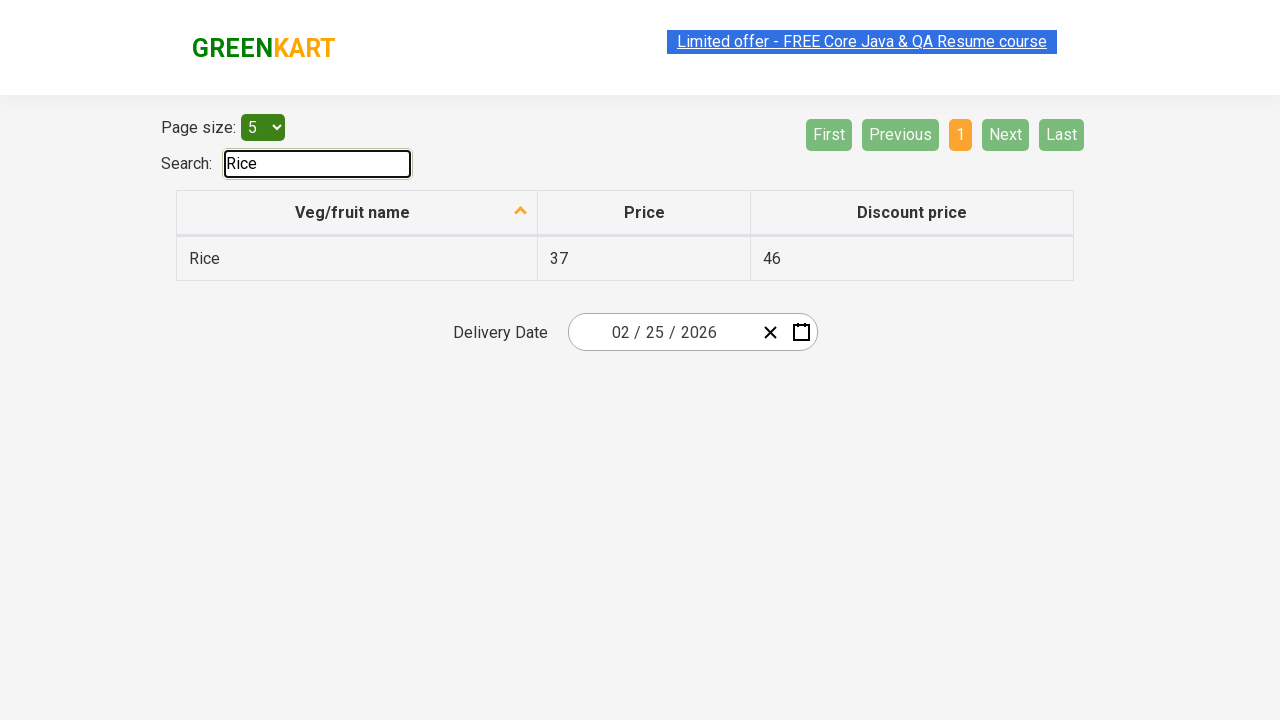

Retrieved 1 filtered items from first column
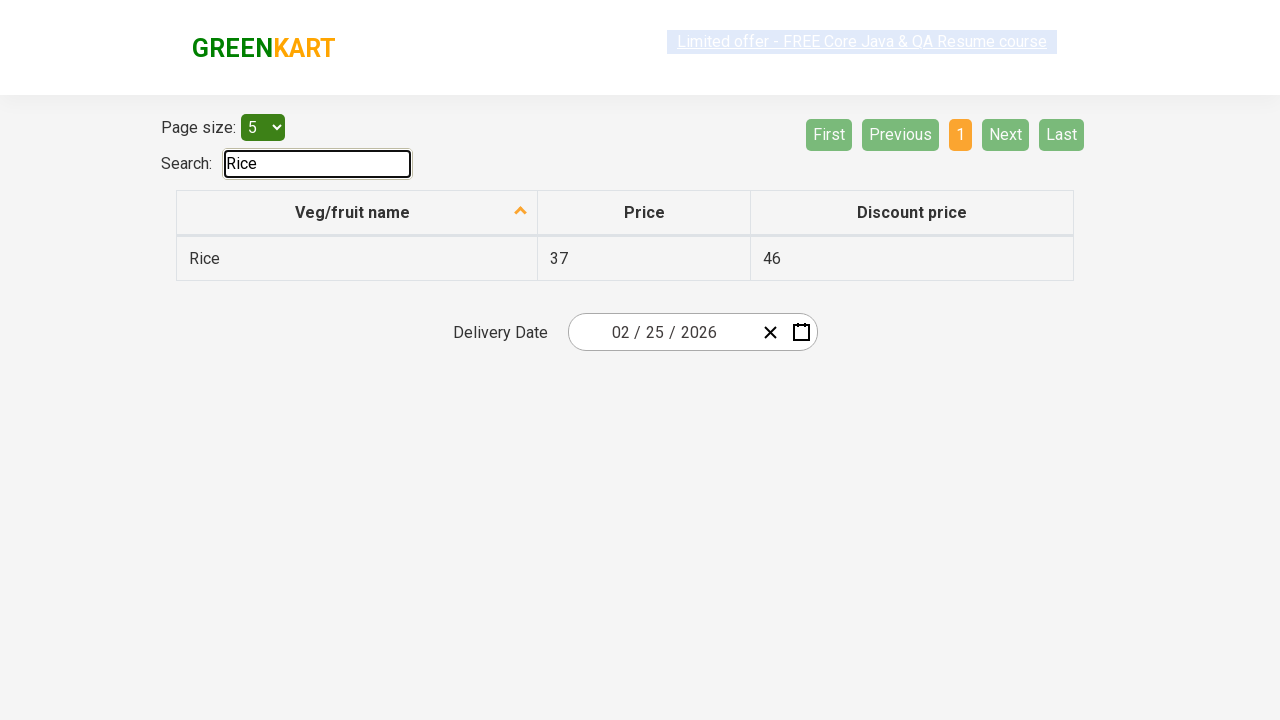

Verified filtered item 'Rice' contains 'Rice'
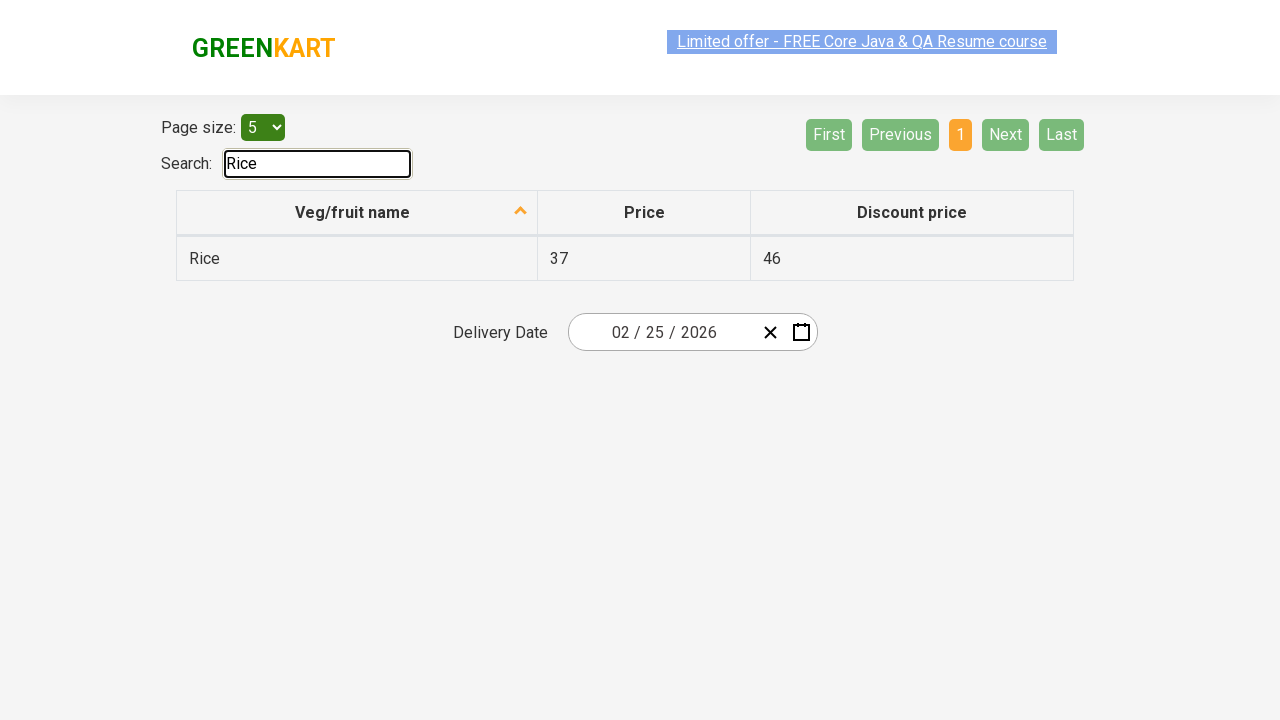

Verified that 1 filtered results were found
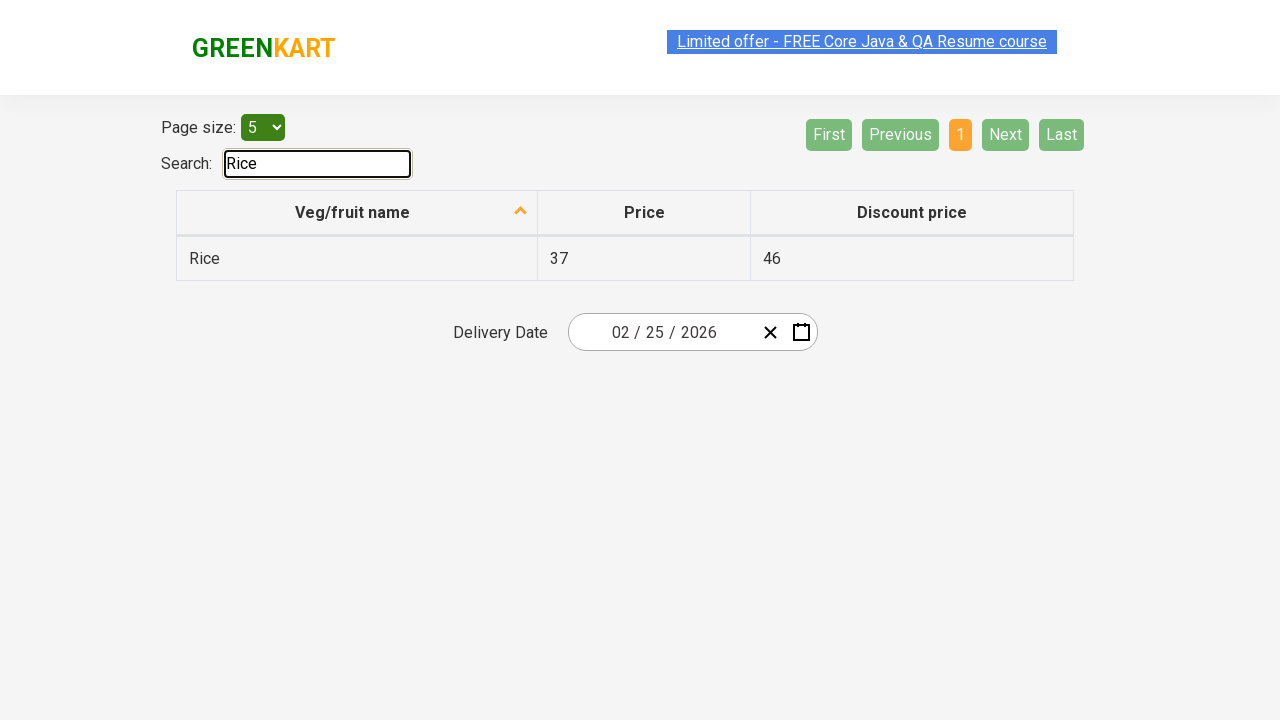

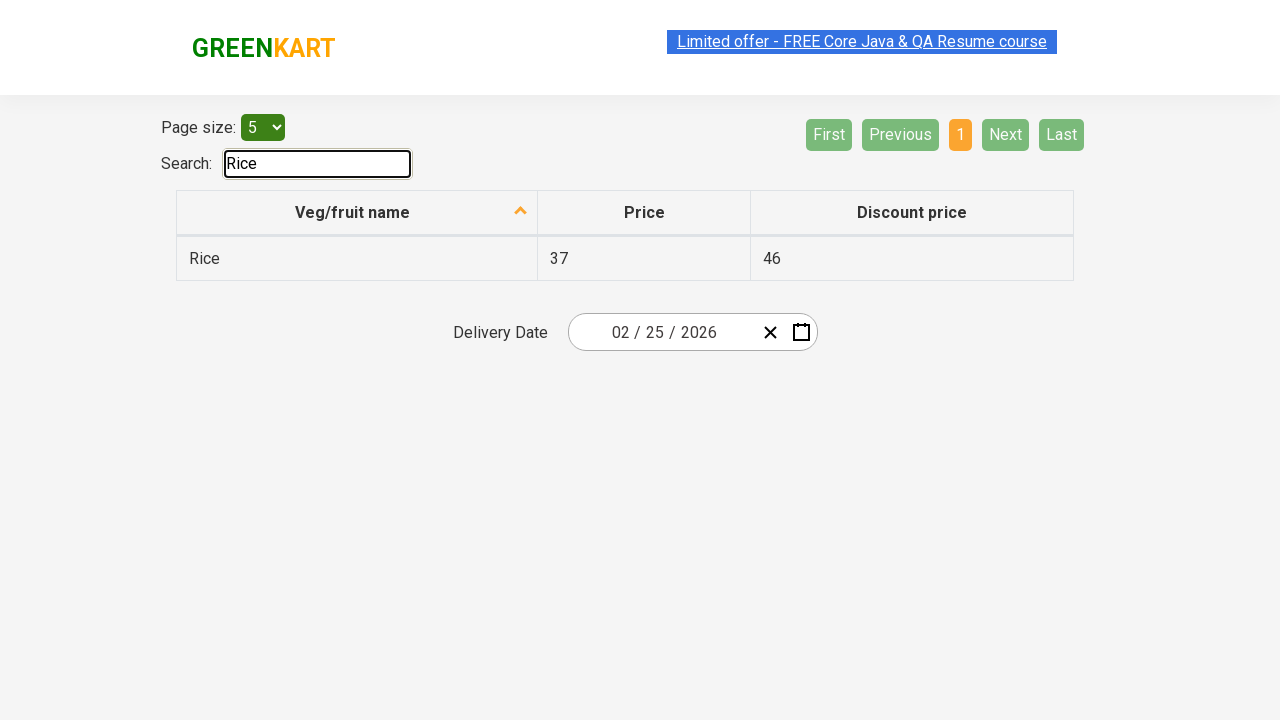